Tests multi-select dropdown functionality by selecting options using different methods (by visible text, by index, by value) and then deselecting an option

Starting URL: https://training-support.net/webelements/selects

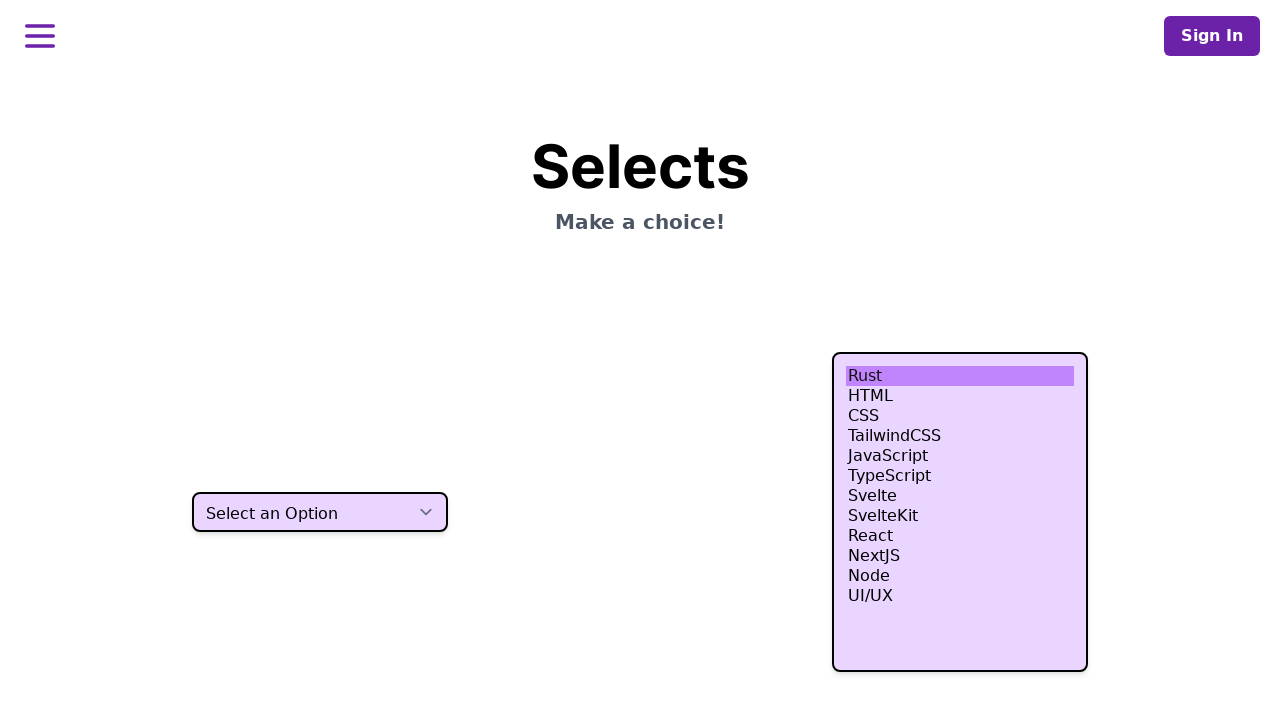

Selected 'HTML' option by visible text in multi-select dropdown on select.h-80
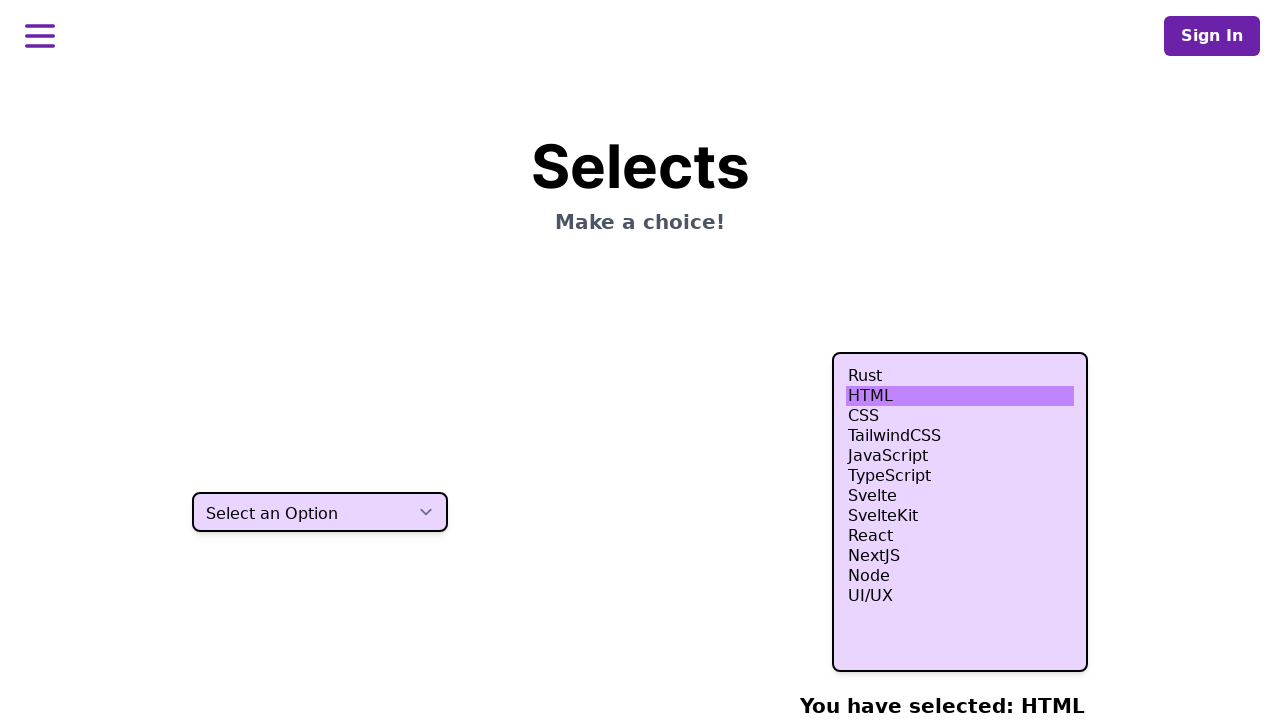

Selected option at index 3 in multi-select dropdown on select.h-80
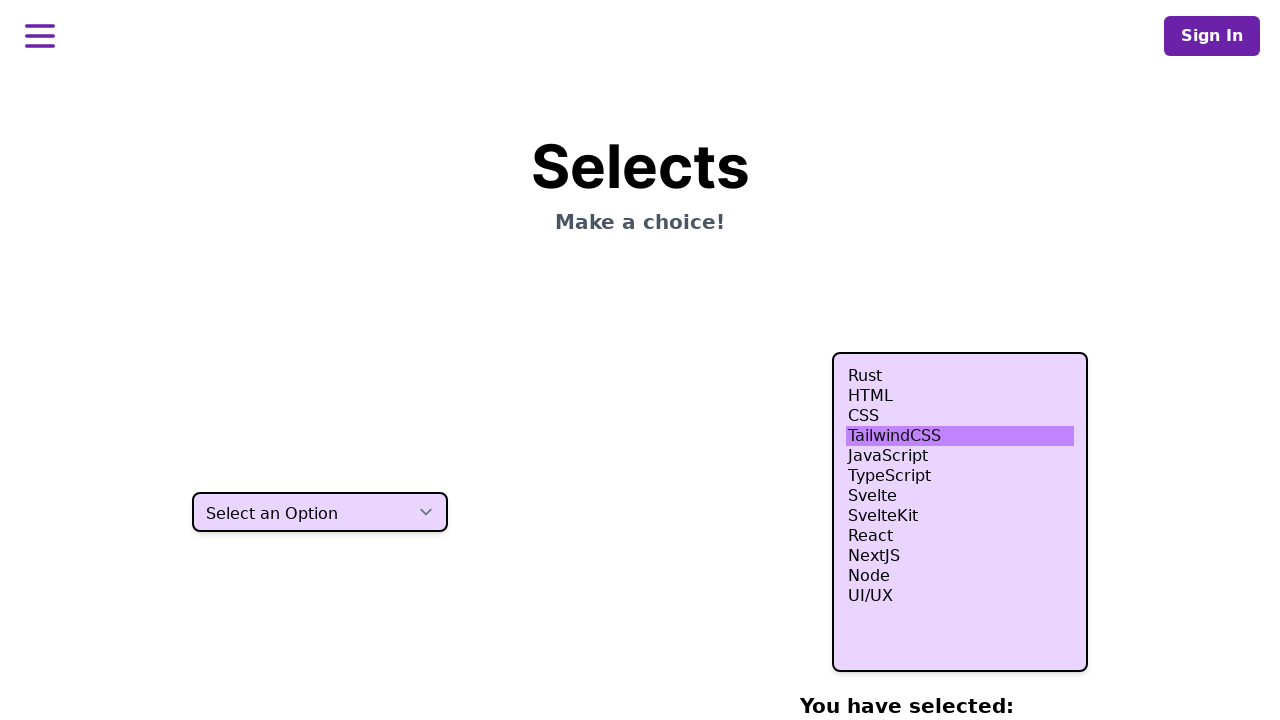

Selected option at index 4 in multi-select dropdown on select.h-80
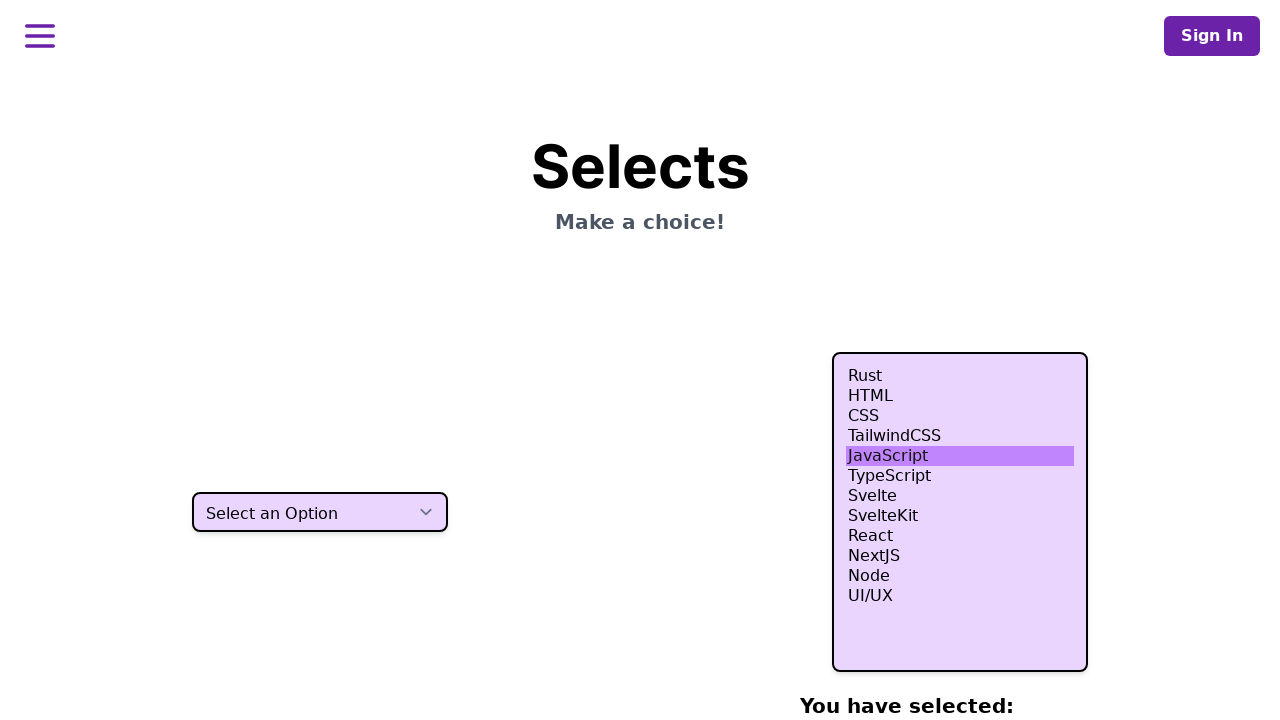

Selected 'nodejs' option by value in multi-select dropdown on select.h-80
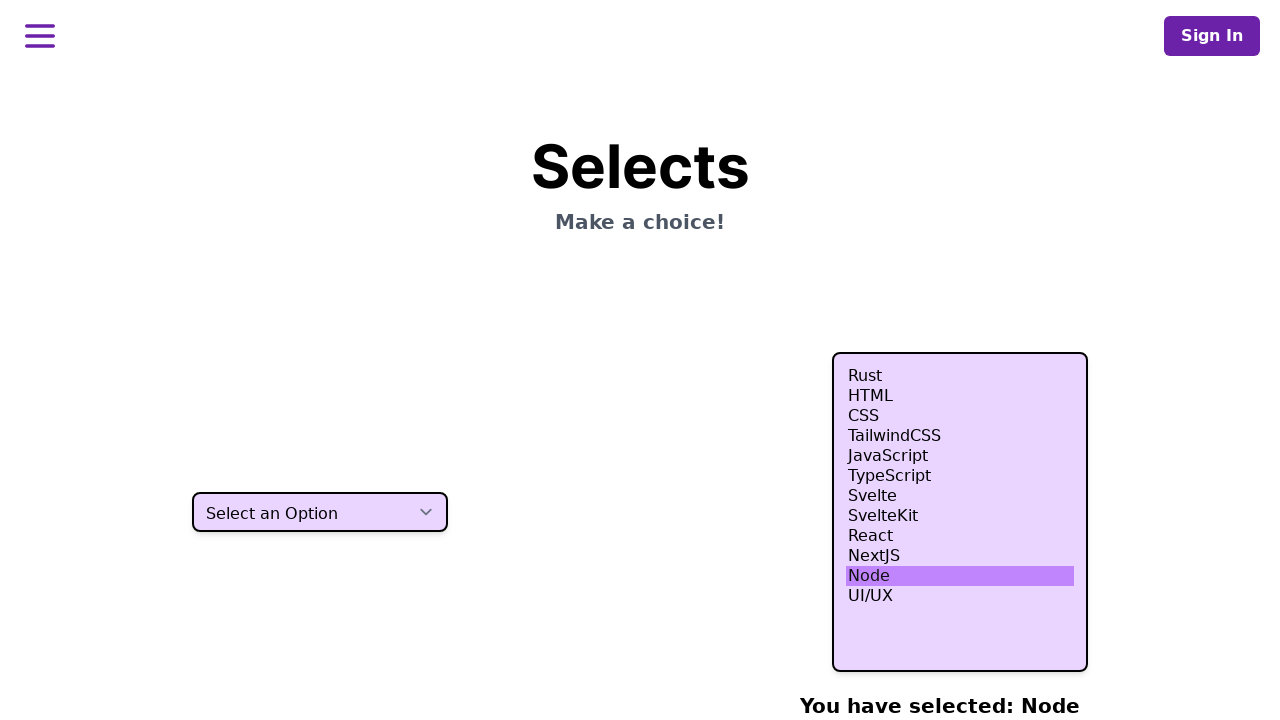

Waited 500ms to verify selections are made
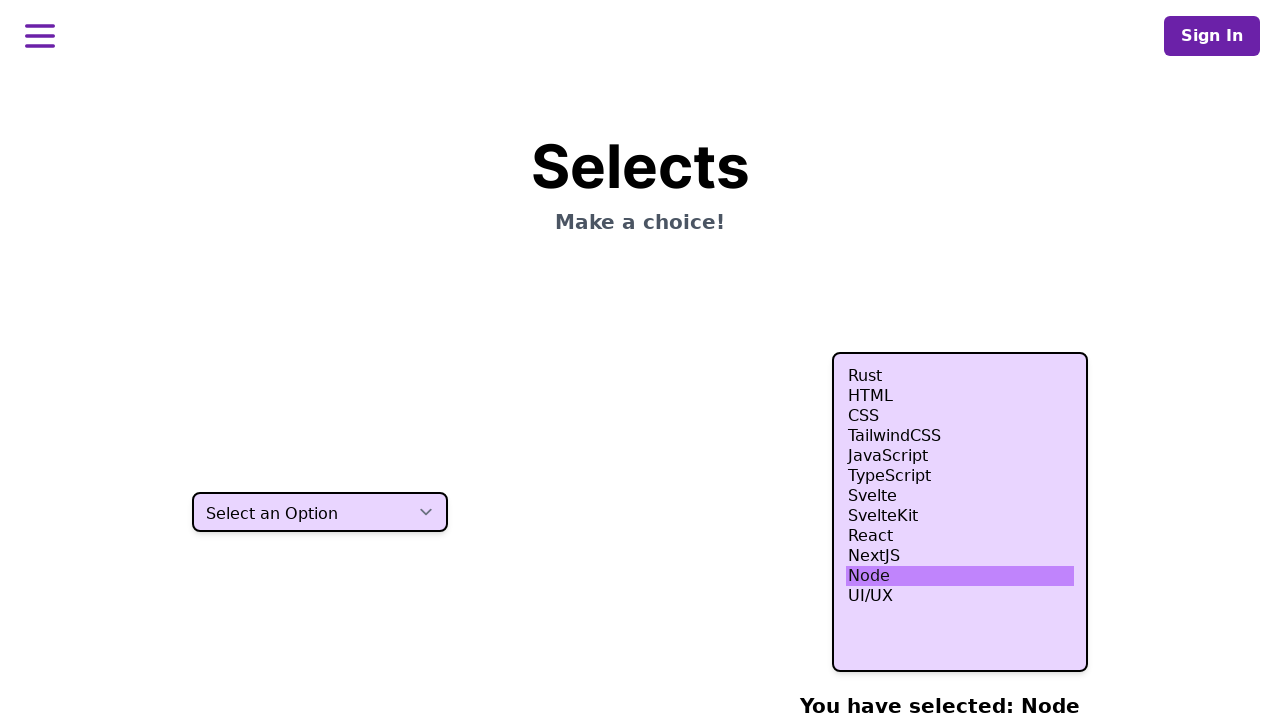

Deselected option at index 4 using JavaScript evaluate
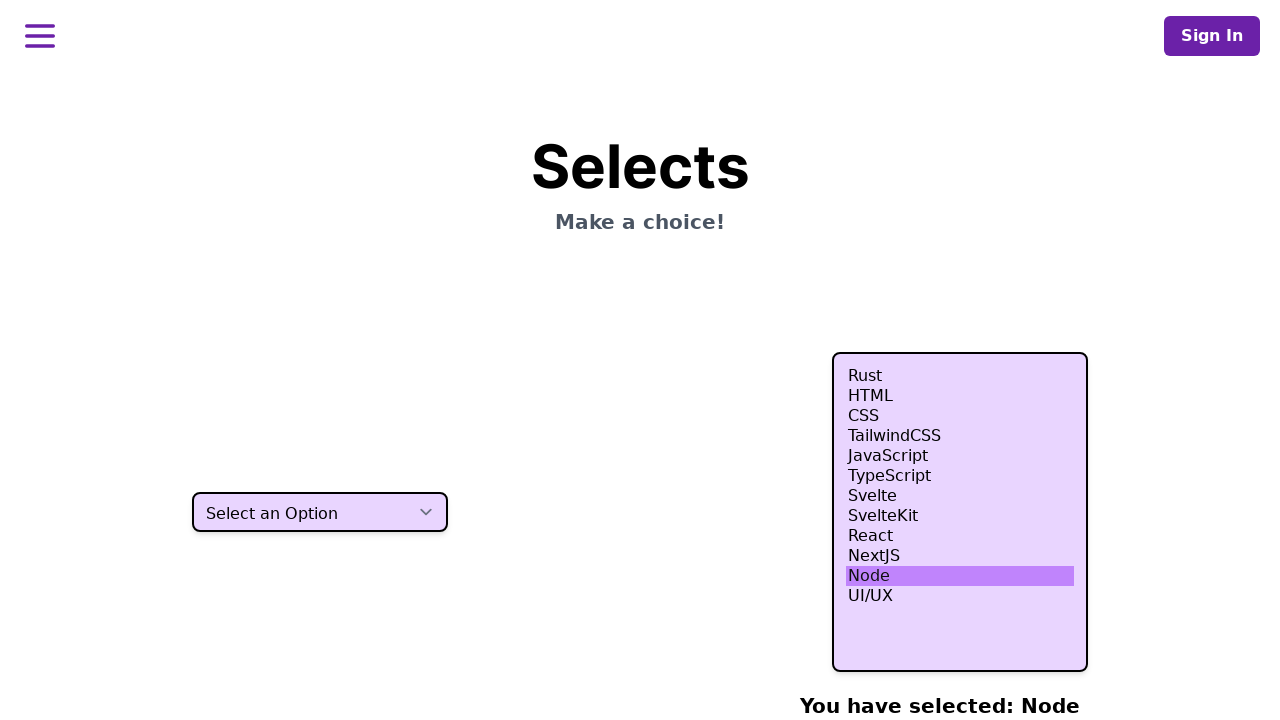

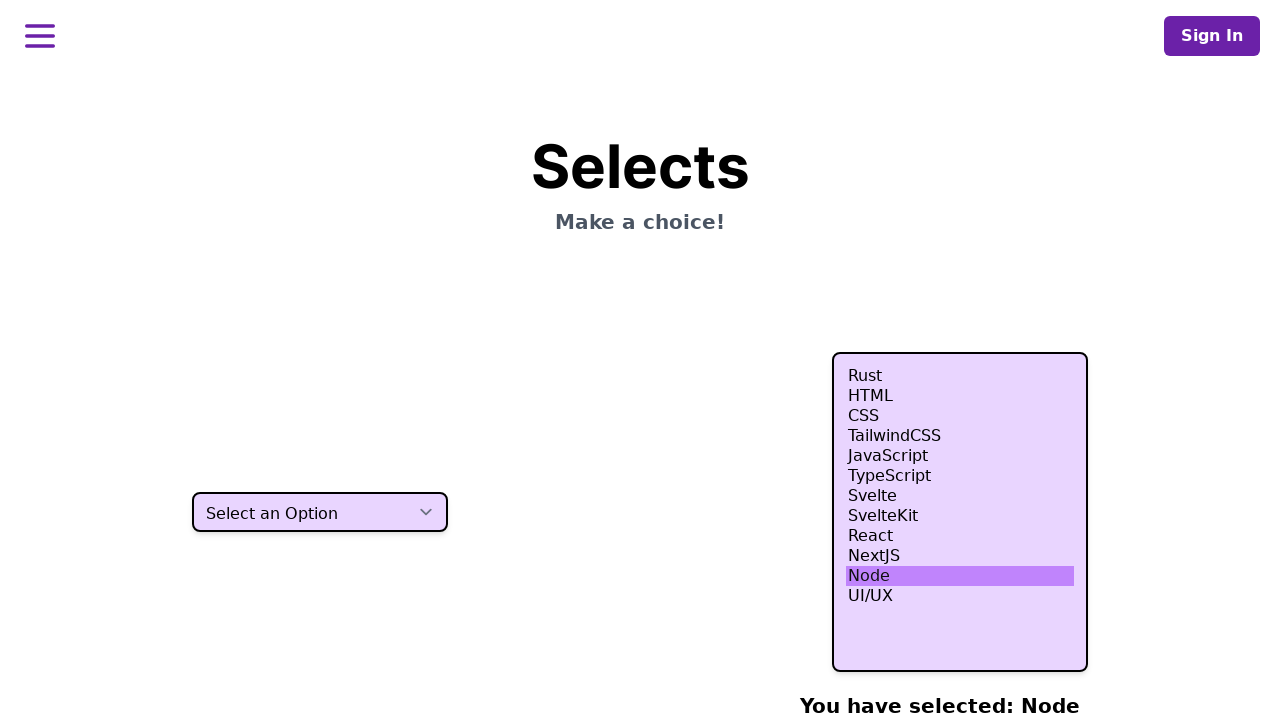